Tests double-click functionality by double-clicking an element and verifying a new element appears

Starting URL: http://selenium-cucumber.github.io/

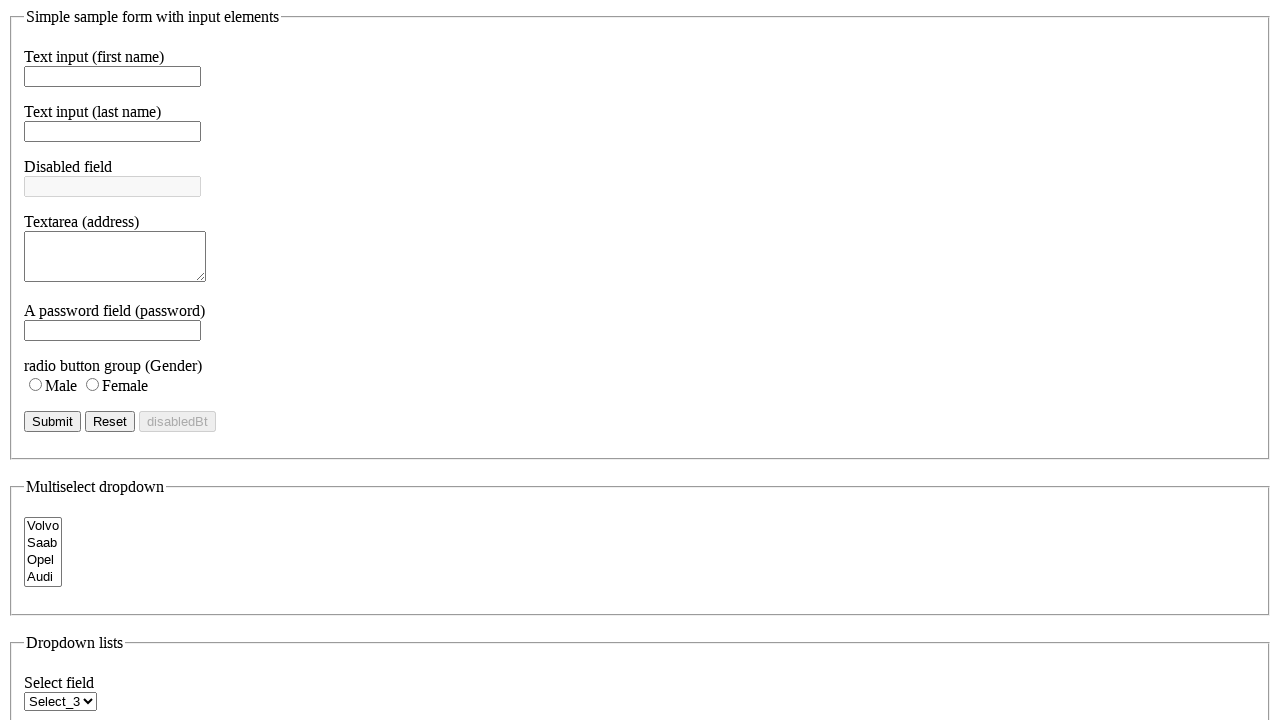

Navigated to http://selenium-cucumber.github.io/
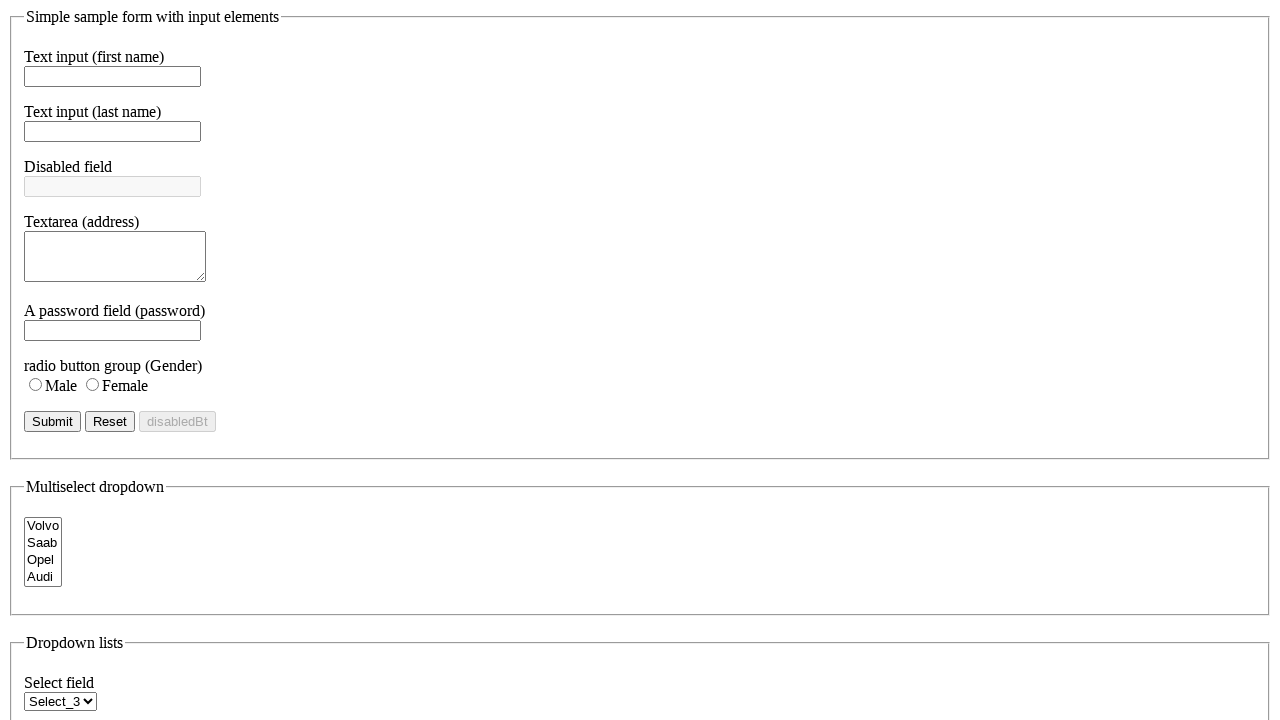

Double-clicked on the double-click test element at (640, 432) on #dbClick
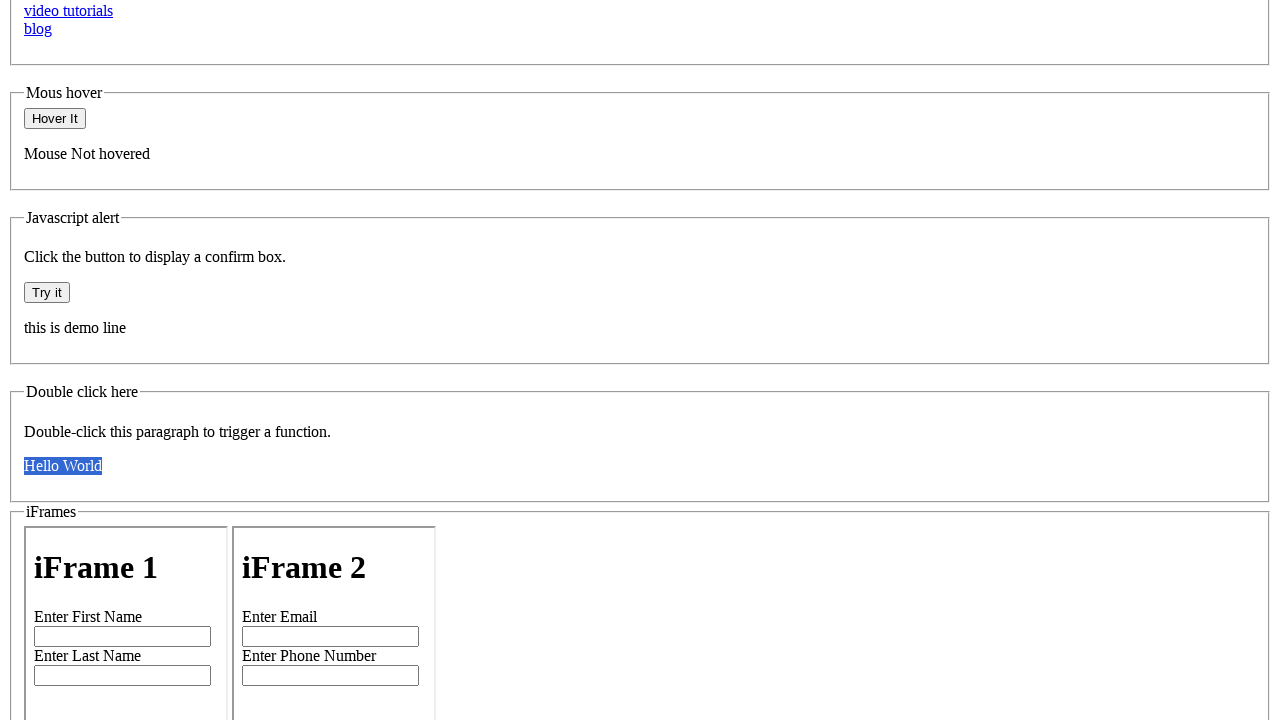

Verified that new element with name 'demo2_name' appeared after double-click
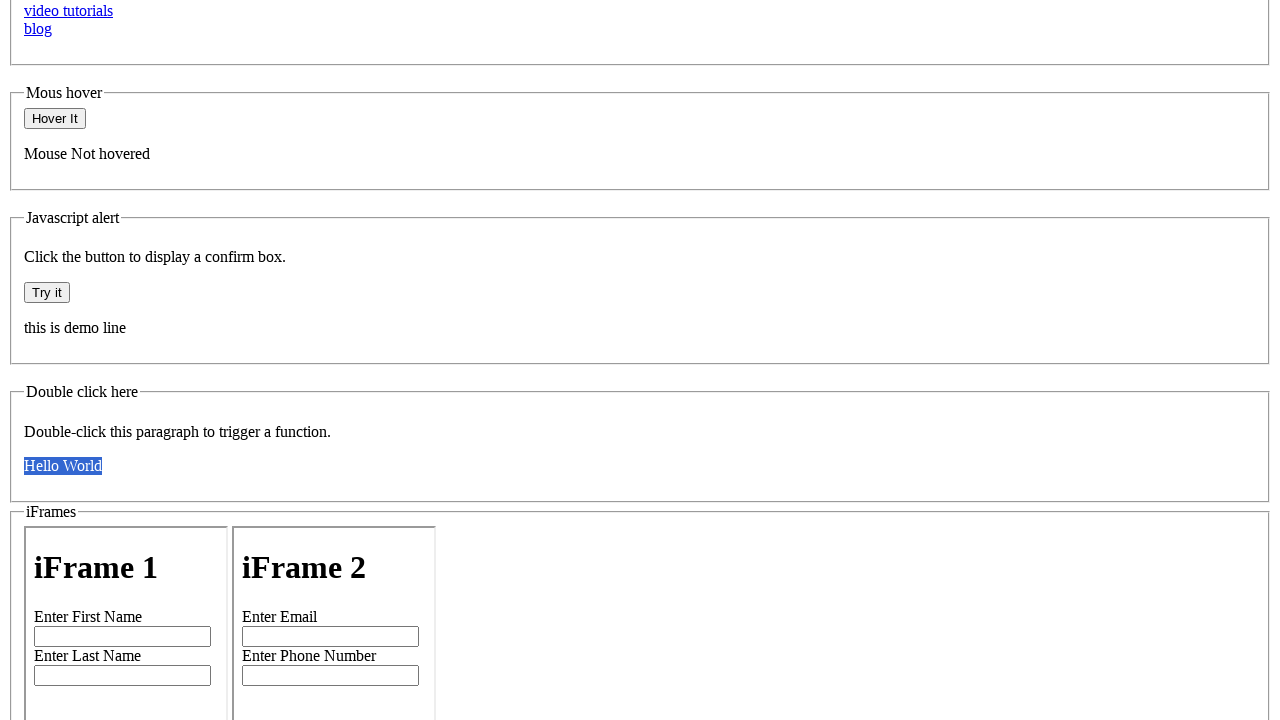

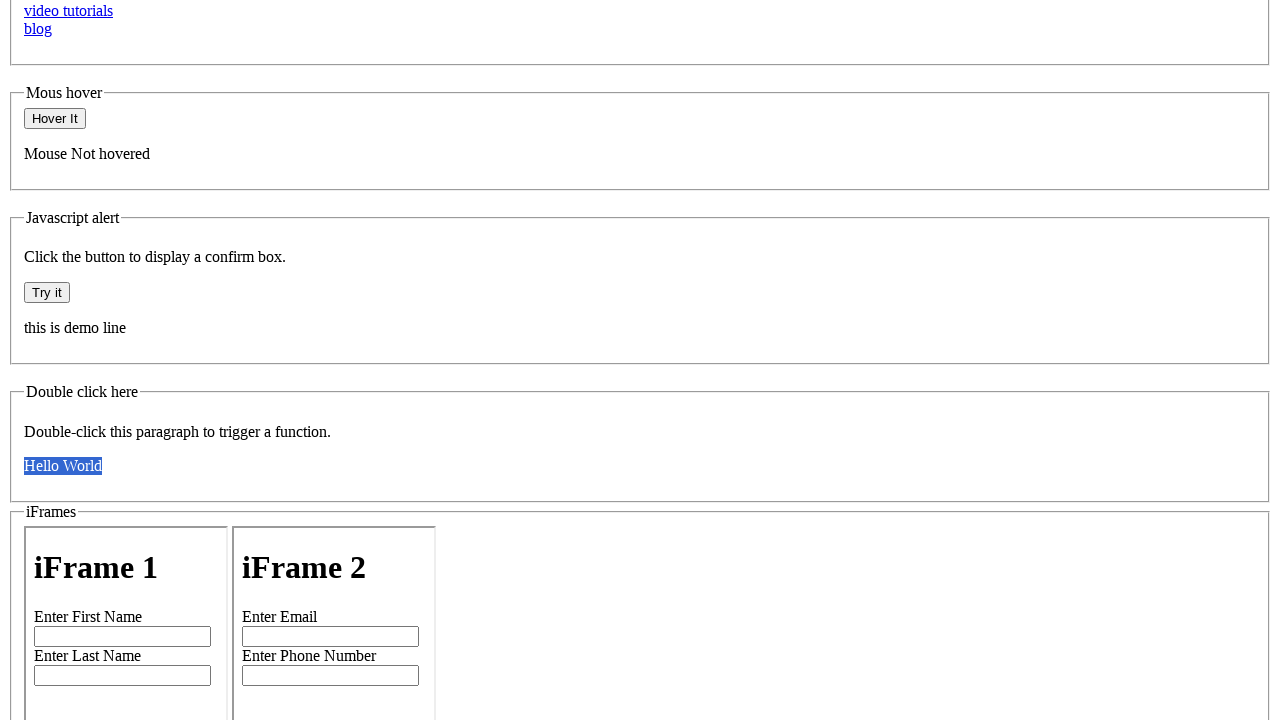